Tests sending text to a JavaScript prompt alert by clicking a button, entering text into the prompt, and accepting it.

Starting URL: https://demoqa.com/alerts

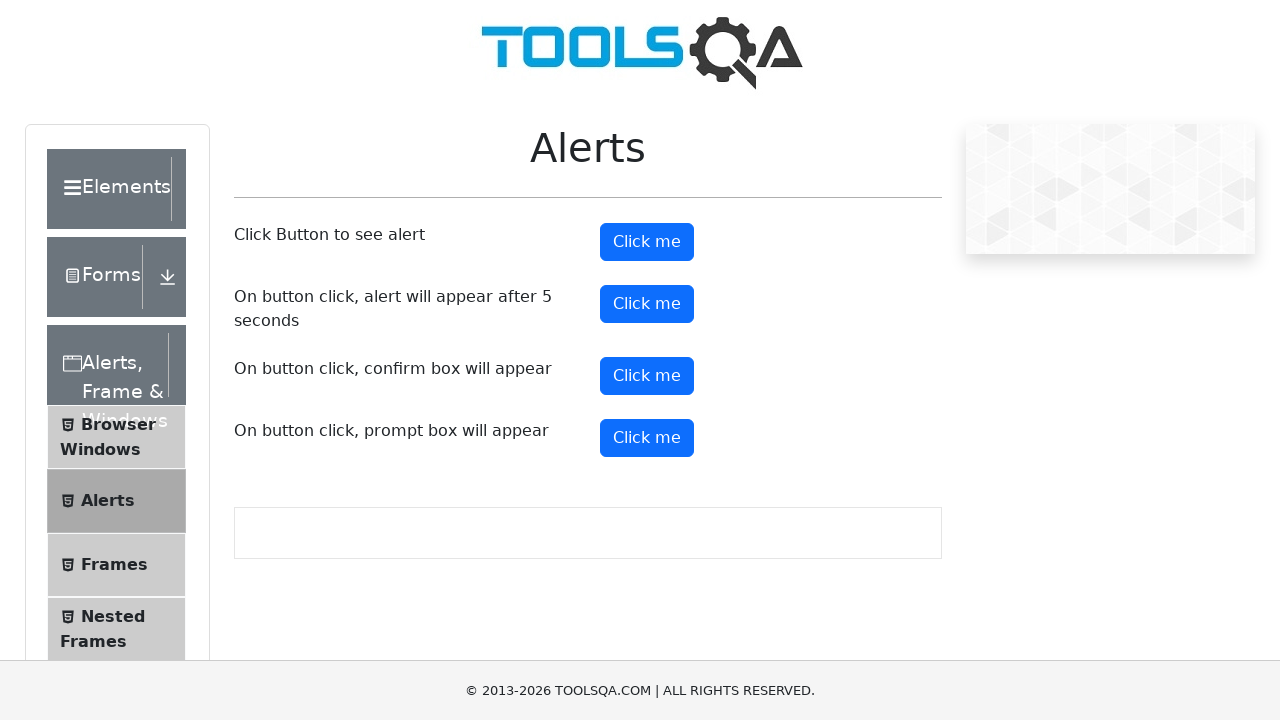

Set up dialog handler to accept prompt with text 'testing Text'
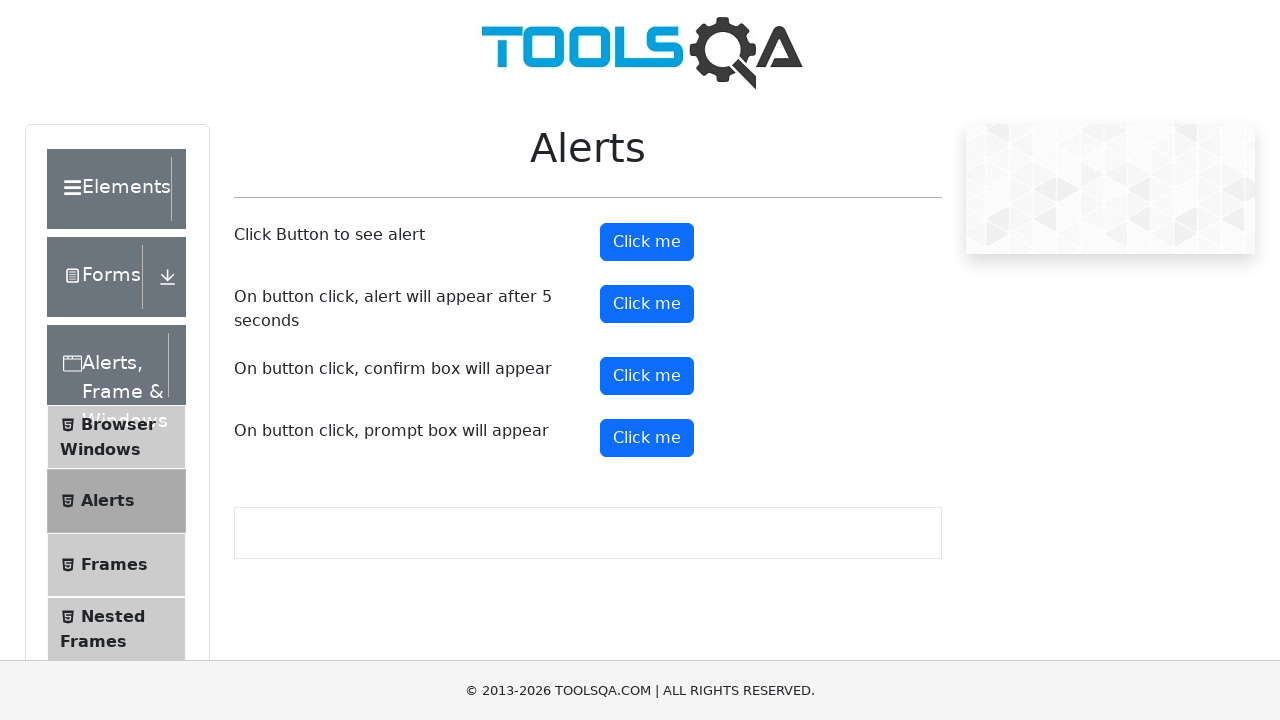

Clicked prompt button to trigger JavaScript prompt alert at (647, 438) on #promtButton
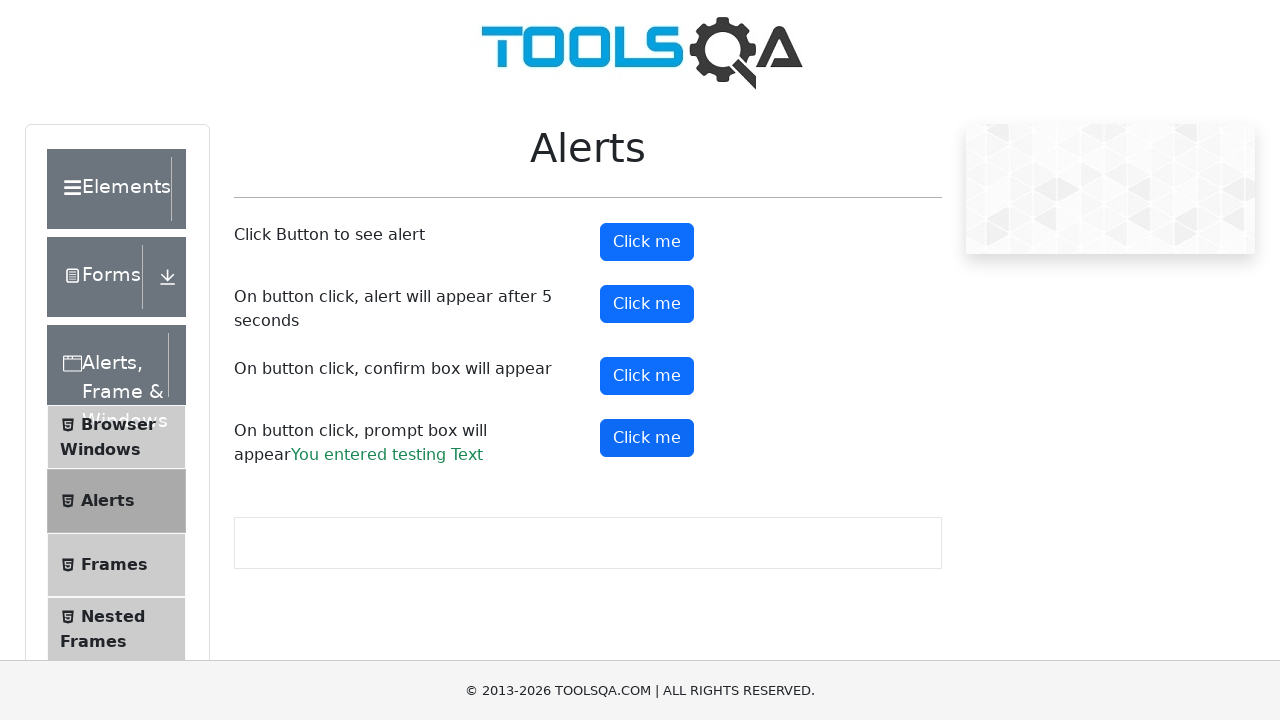

Prompt result element loaded and visible
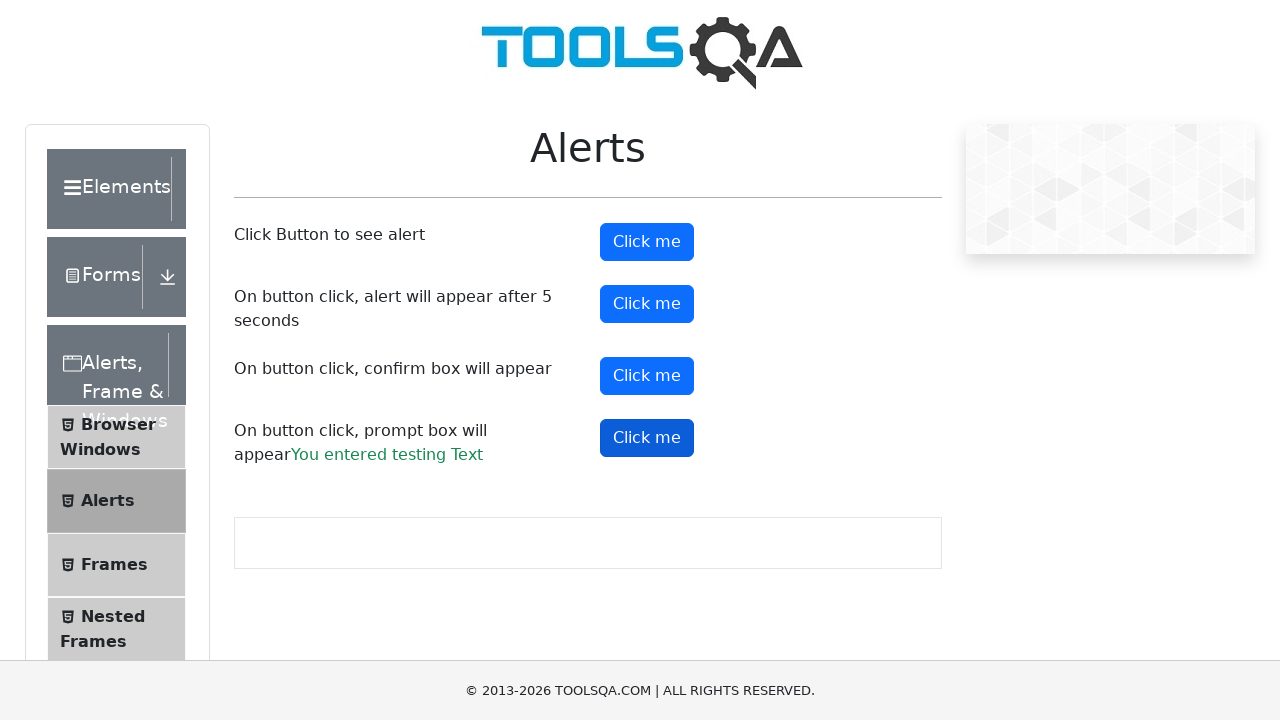

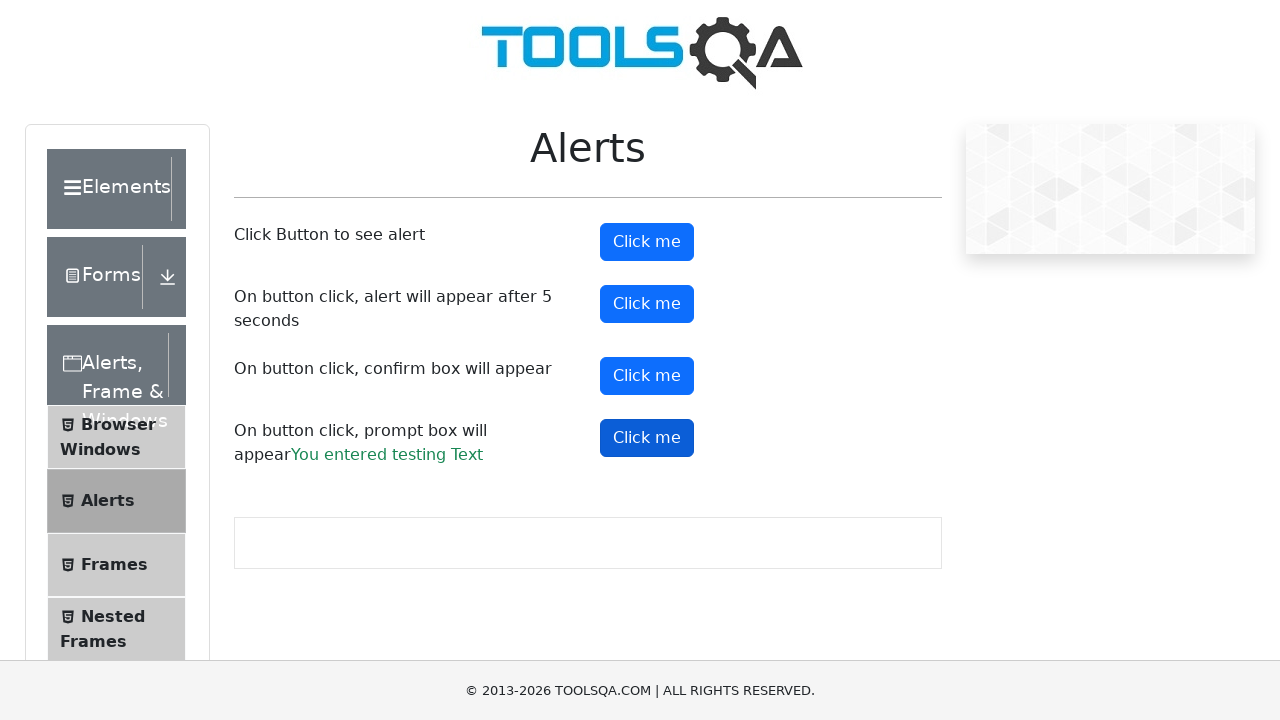